Tests different click interactions on a demo page: double-click, right-click (context click), and regular click on buttons, then verifies the appropriate messages are displayed.

Starting URL: https://demoqa.com/buttons

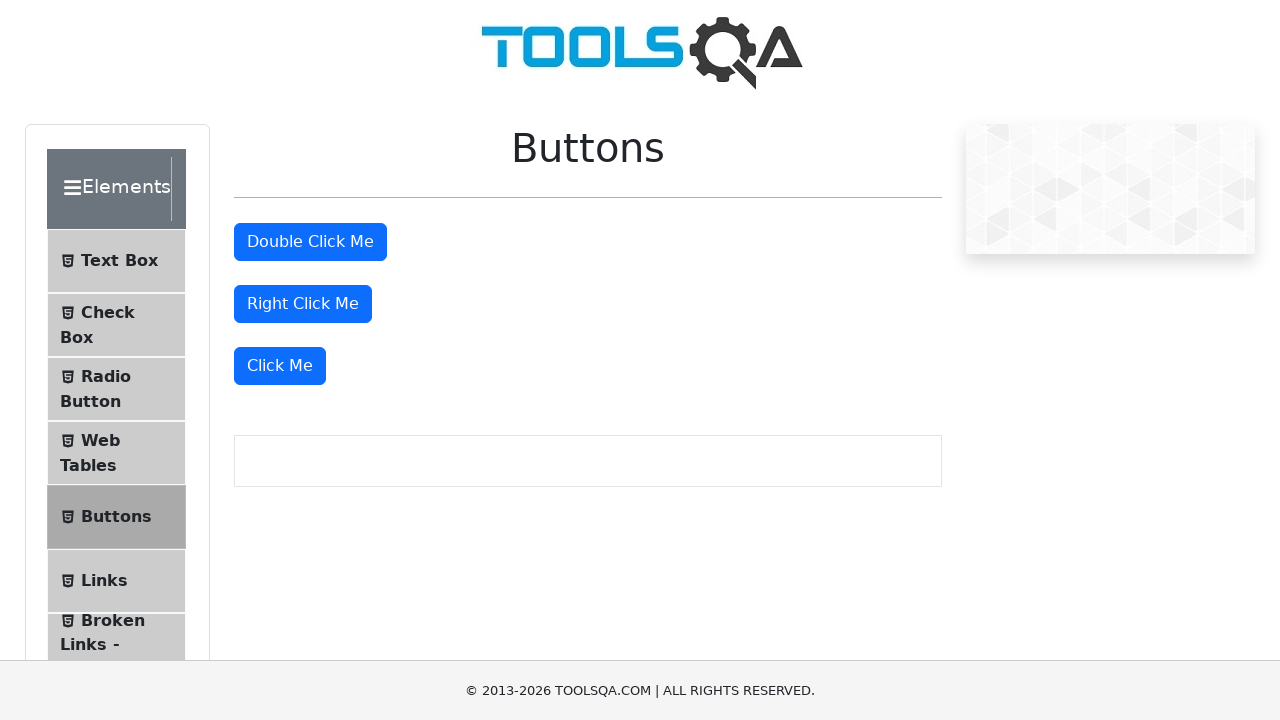

Double-clicked the double click button at (310, 242) on #doubleClickBtn
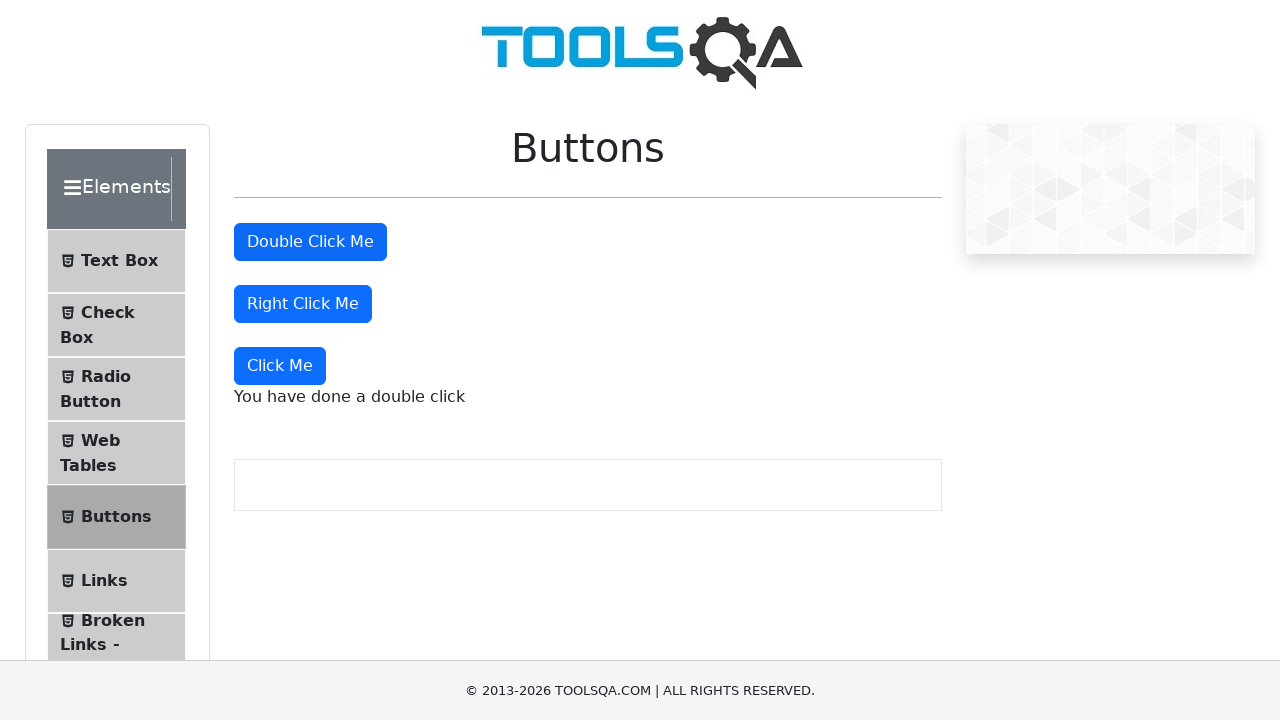

Double click message appeared
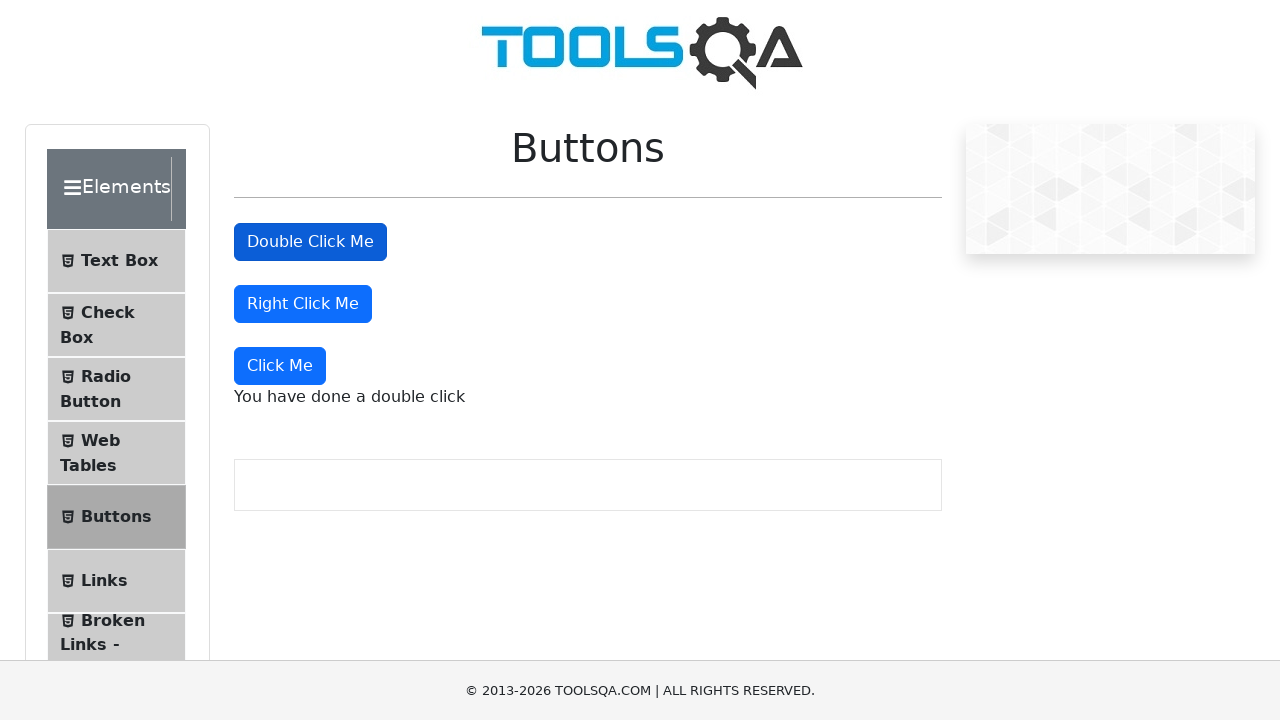

Right-clicked the right click button at (303, 304) on #rightClickBtn
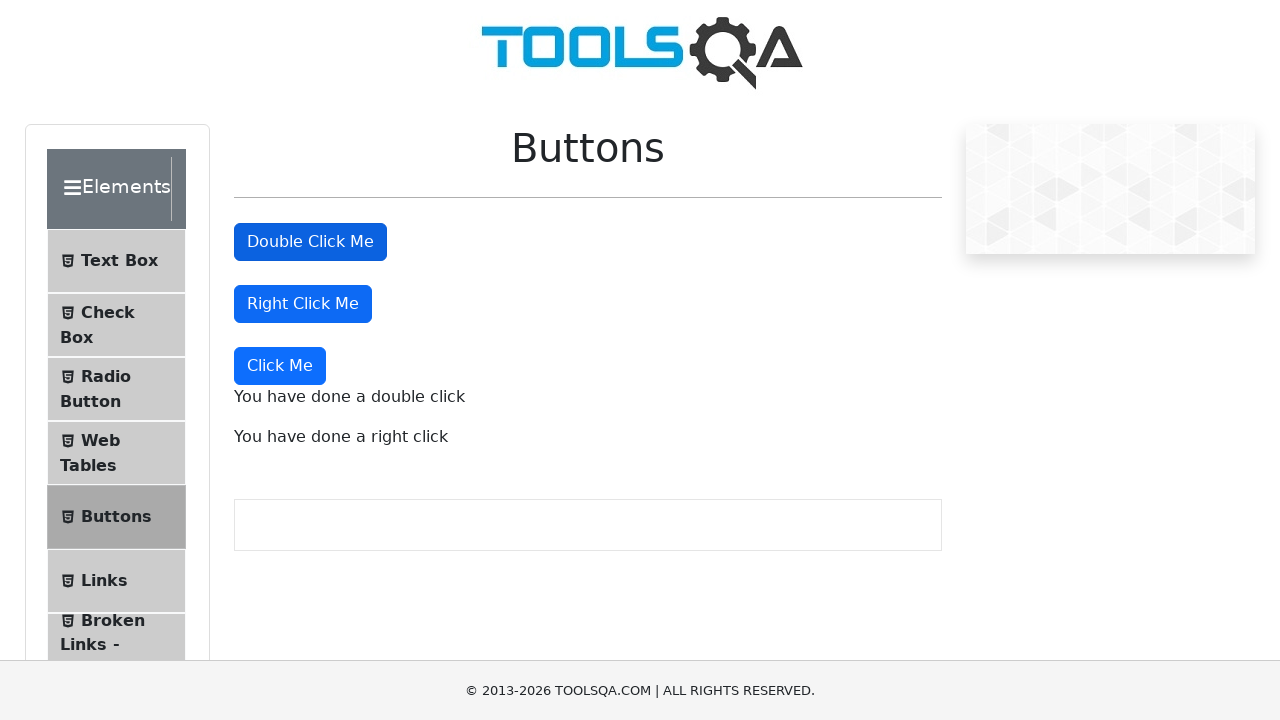

Right click message appeared
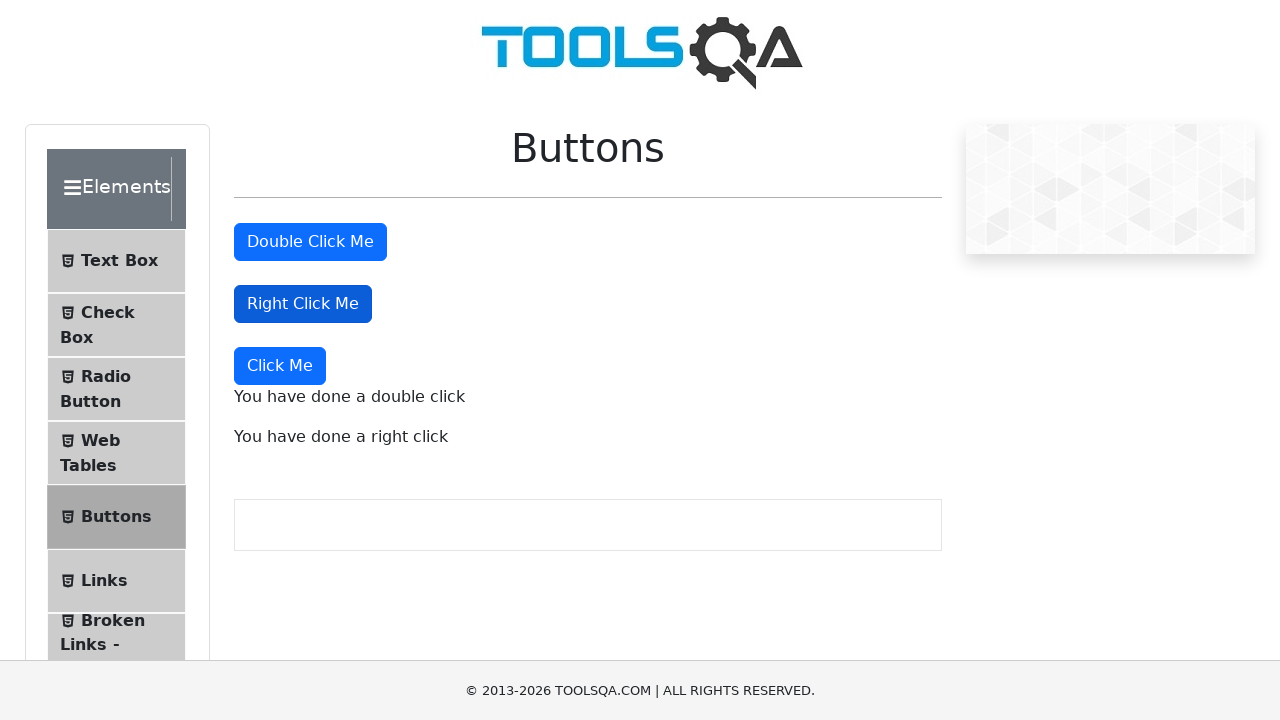

Clicked the 'Click Me' button at (280, 366) on xpath=//button[text()='Click Me']
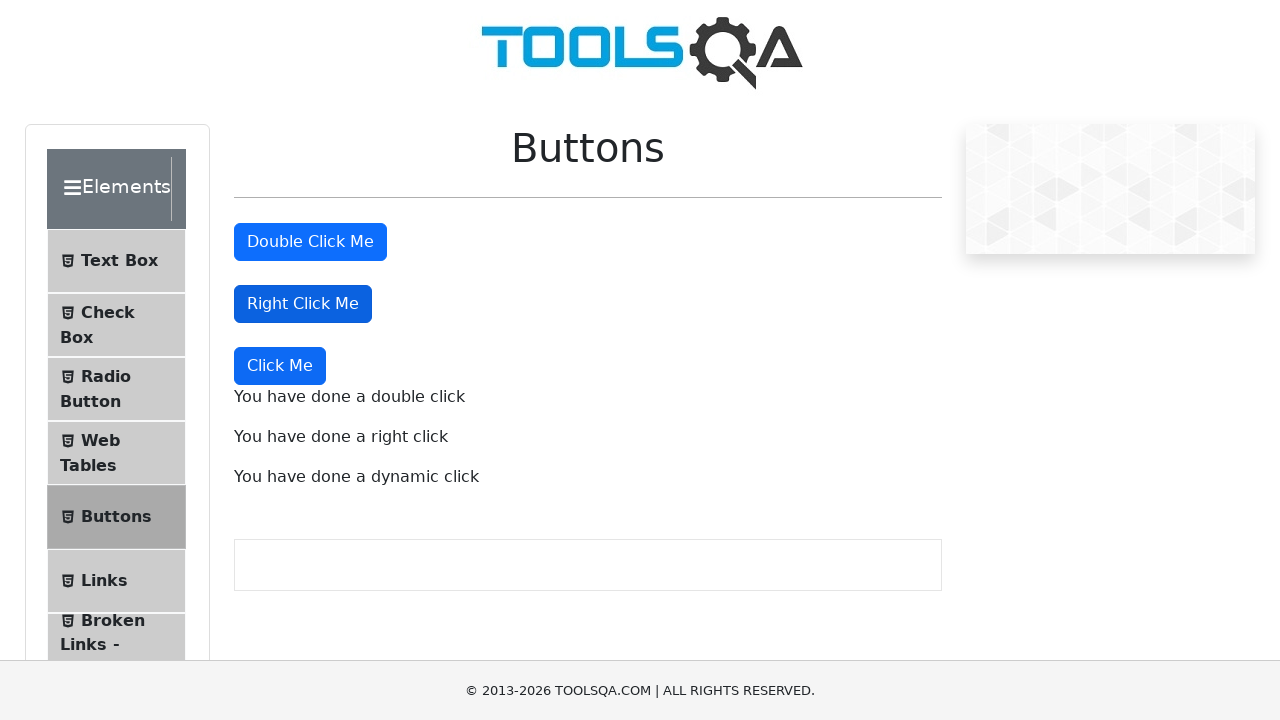

Dynamic click message appeared
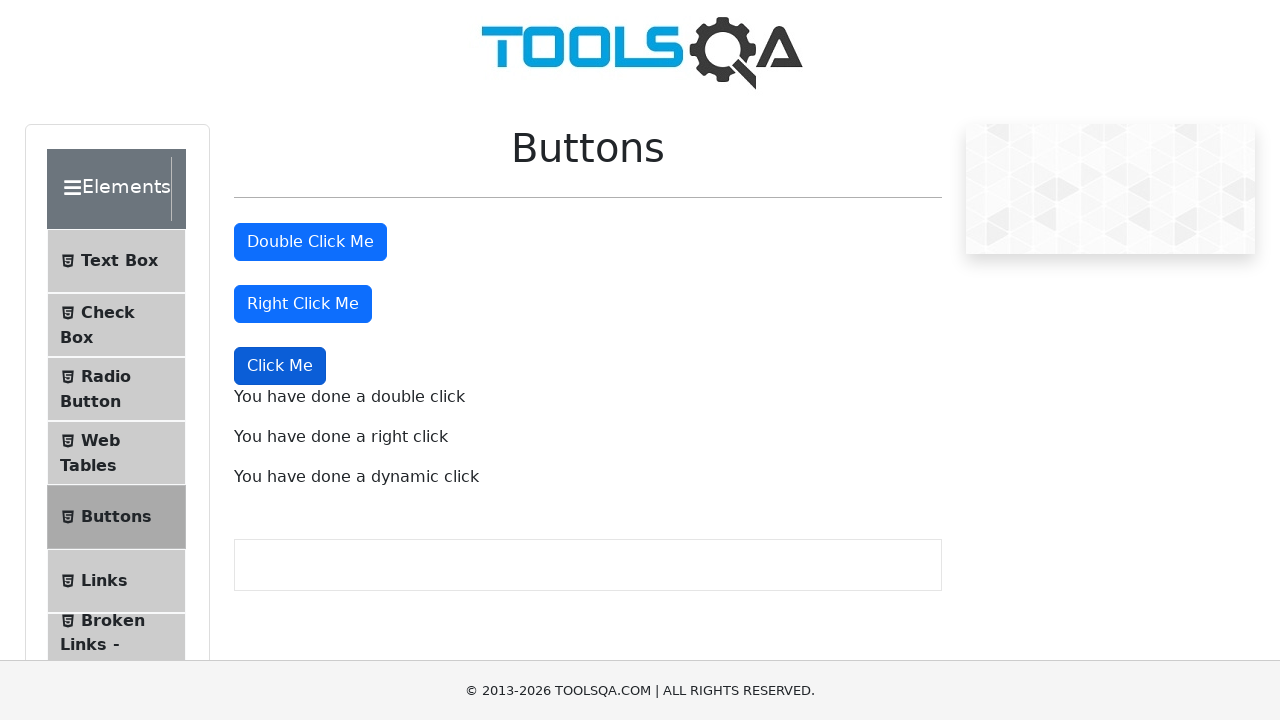

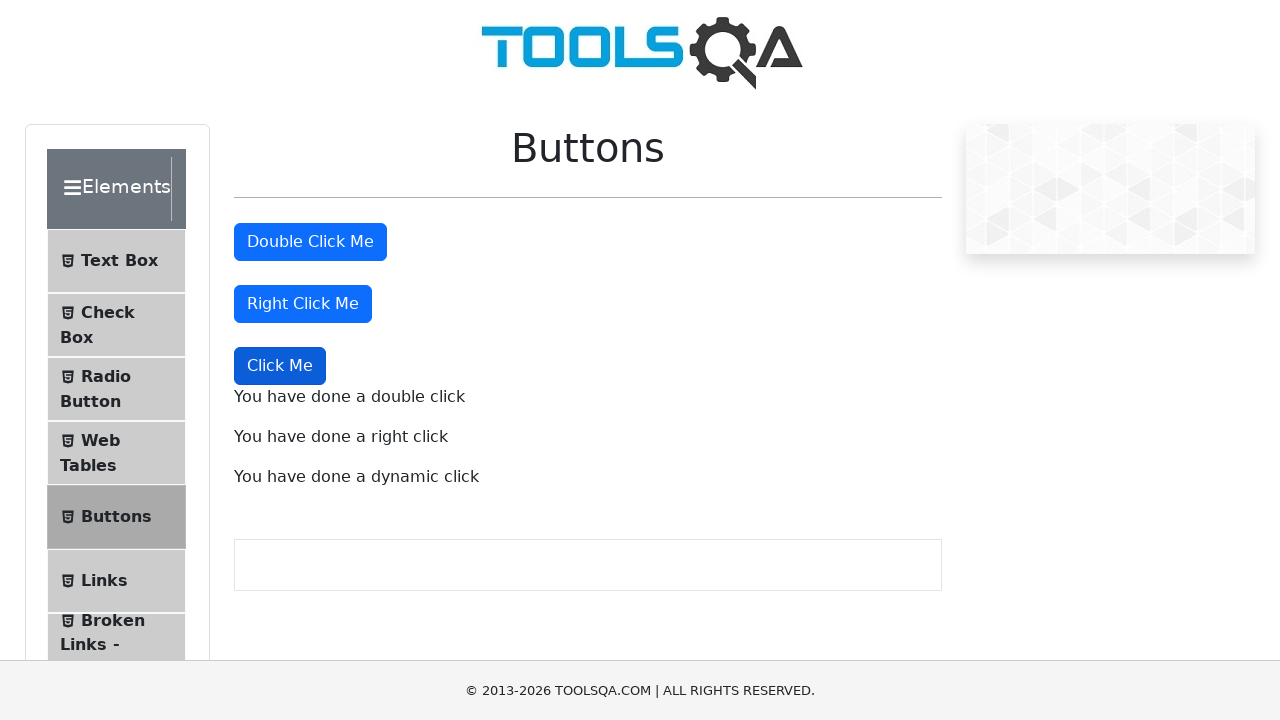